Tests dynamic dropdown selection for flight booking by selecting origin and destination cities

Starting URL: https://rahulshettyacademy.com/dropdownsPractise/

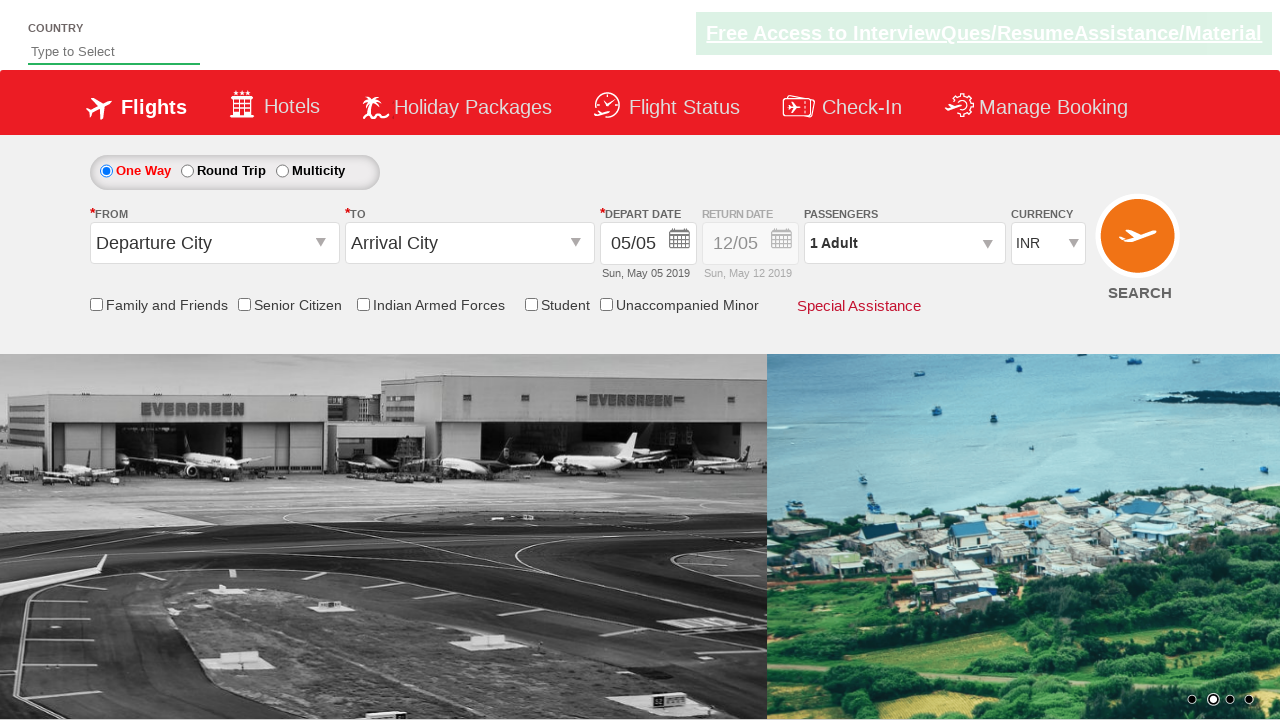

Clicked on origin station dropdown at (214, 243) on #ctl00_mainContent_ddl_originStation1_CTXT
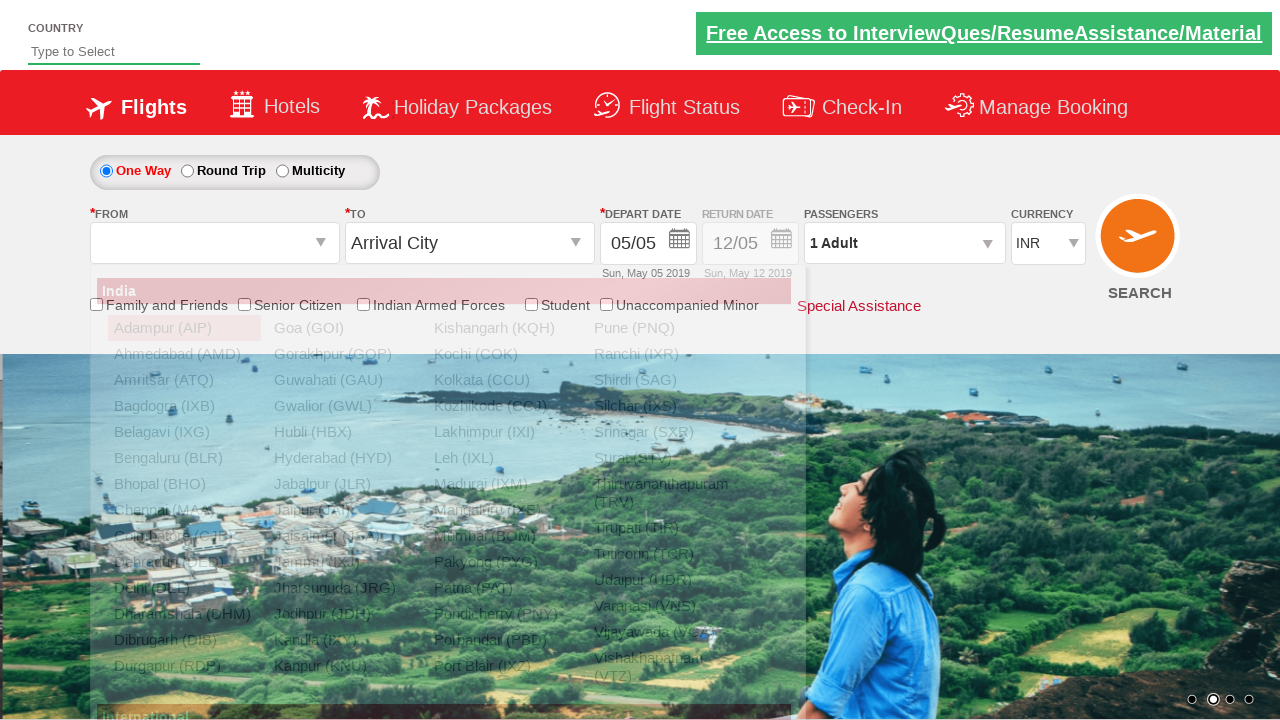

Selected Cochin (COK) as origin city at (504, 354) on a[value='COK']
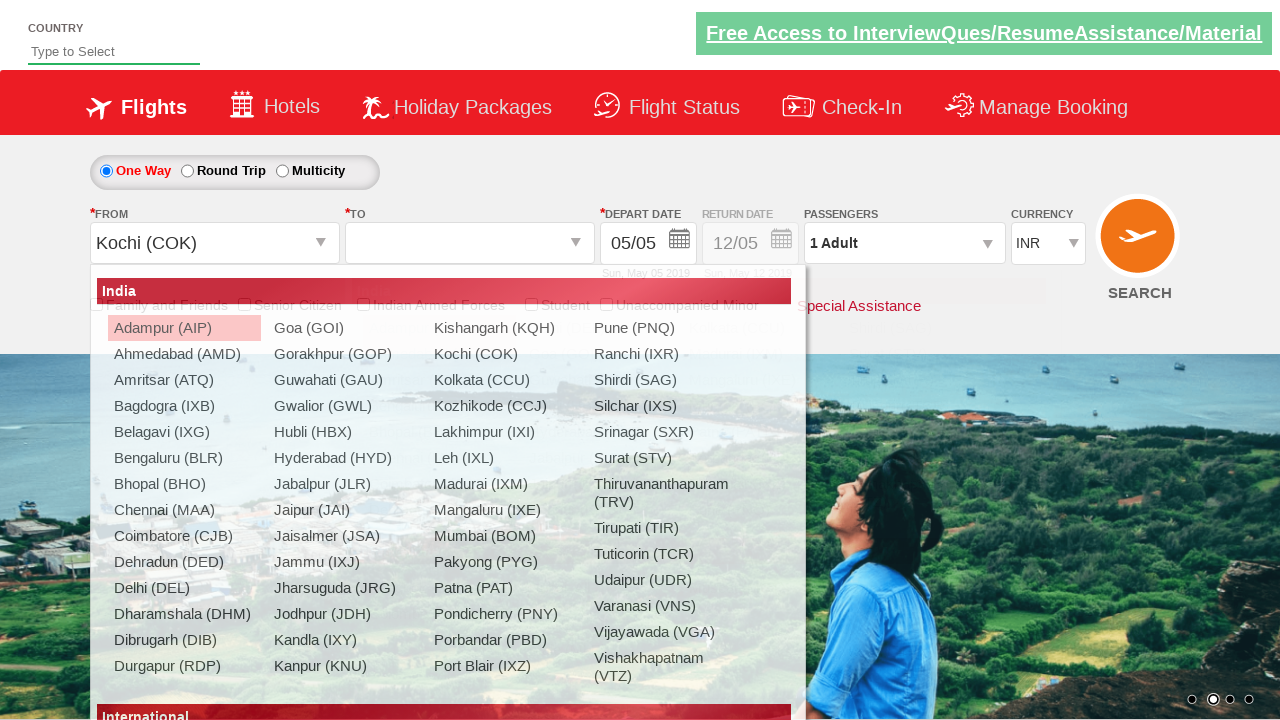

Clicked on destination station dropdown at (470, 243) on #ctl00_mainContent_ddl_destinationStation1_CTXT
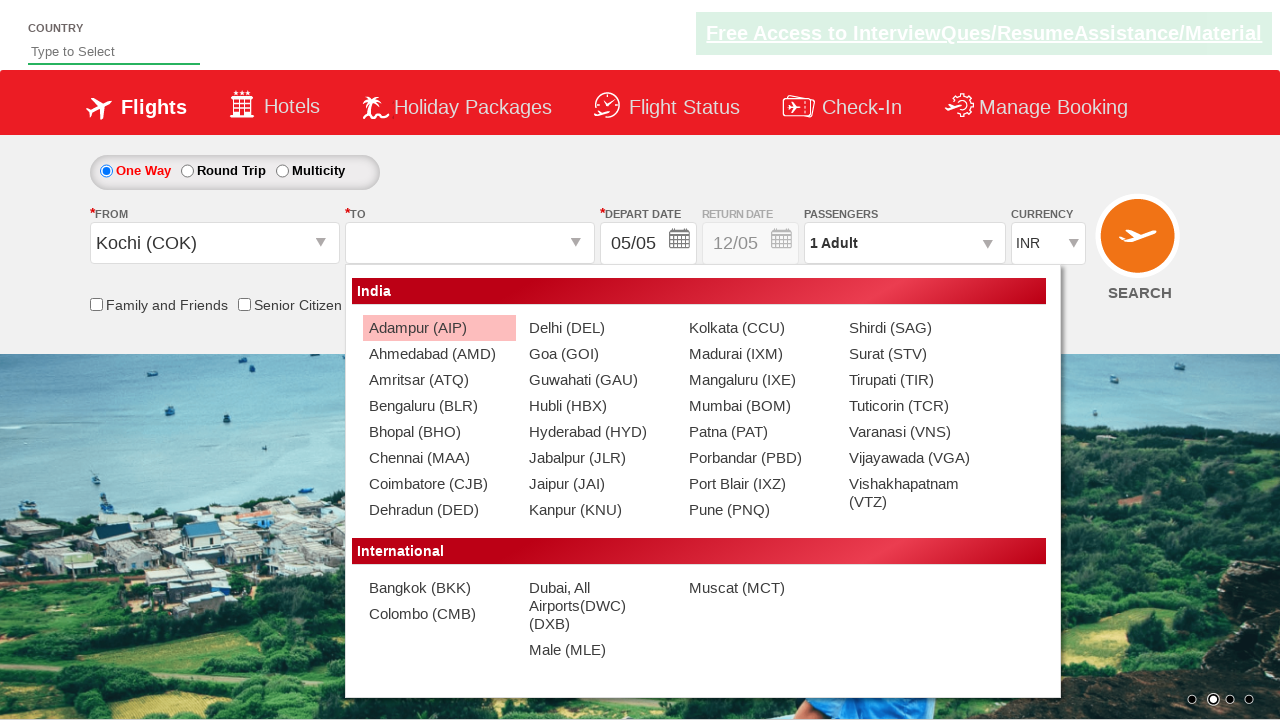

Selected Pune (PNQ) as destination city at (759, 510) on a[value='PNQ'] >> nth=1
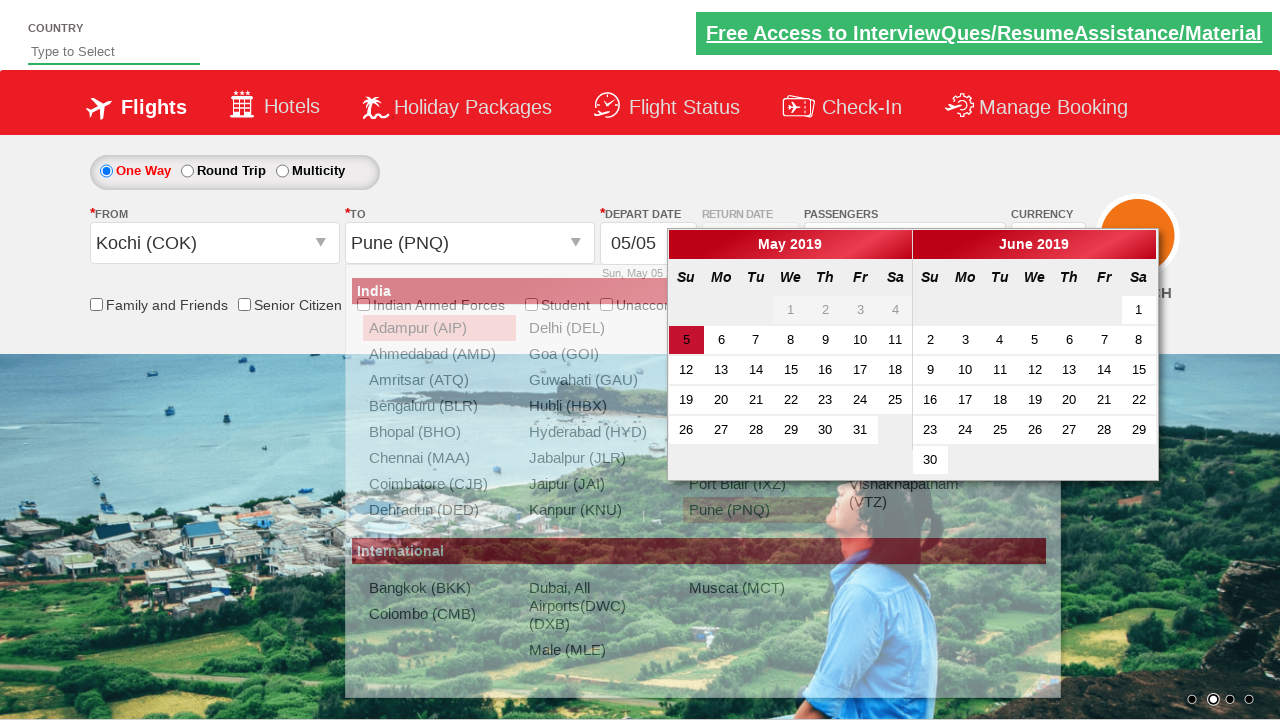

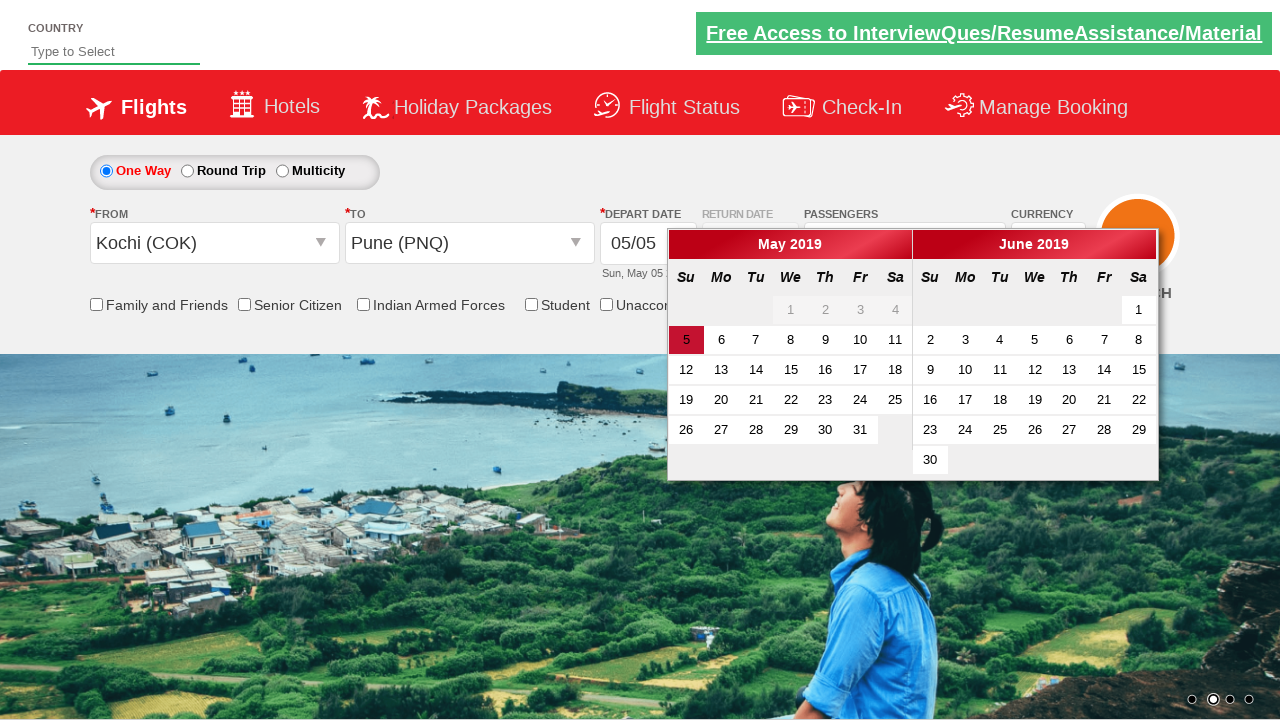